A minimal test that navigates to the LambdaTest homepage and verifies the page loads successfully.

Starting URL: https://www.lambdatest.com/

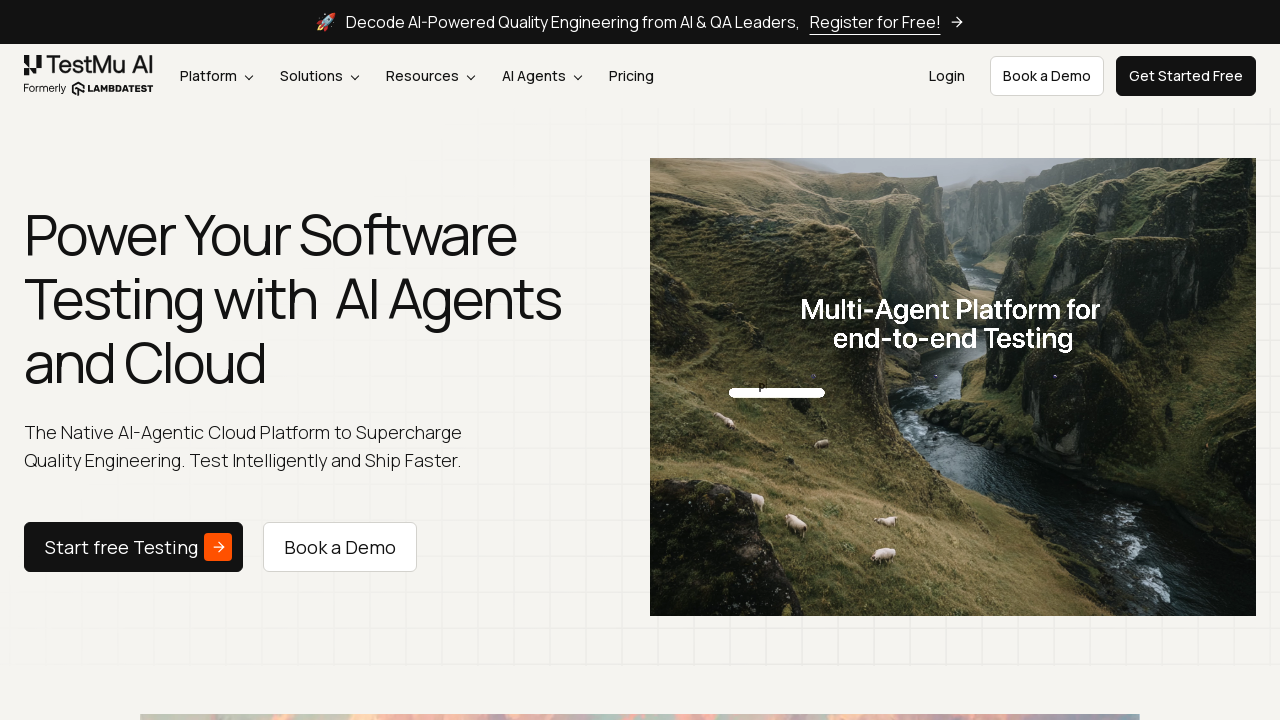

Waited for page DOM content to load
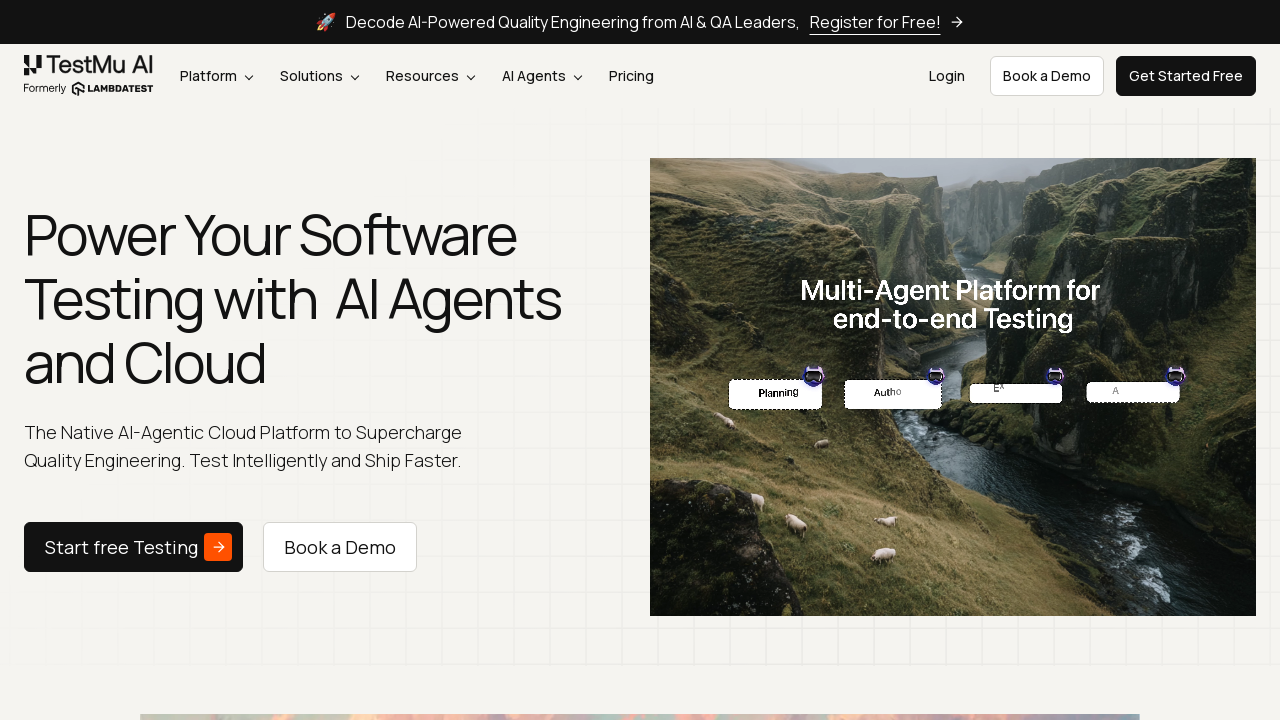

Verified body element is present on LambdaTest homepage
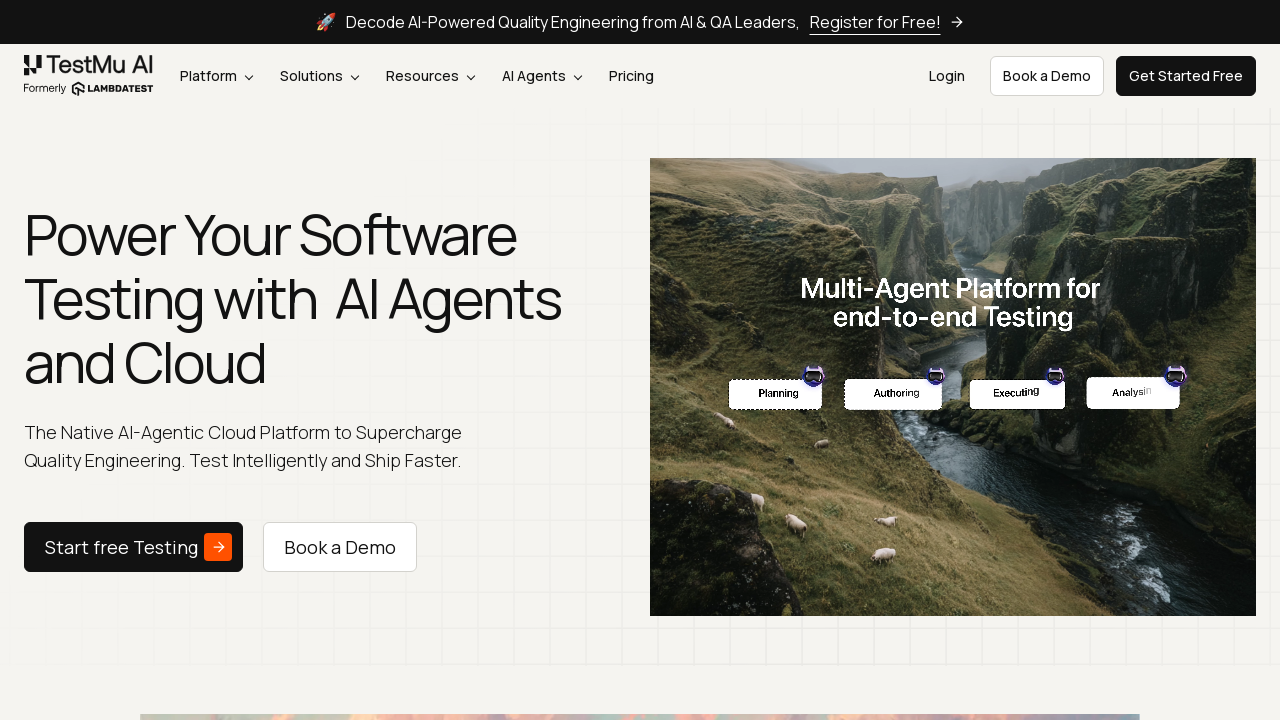

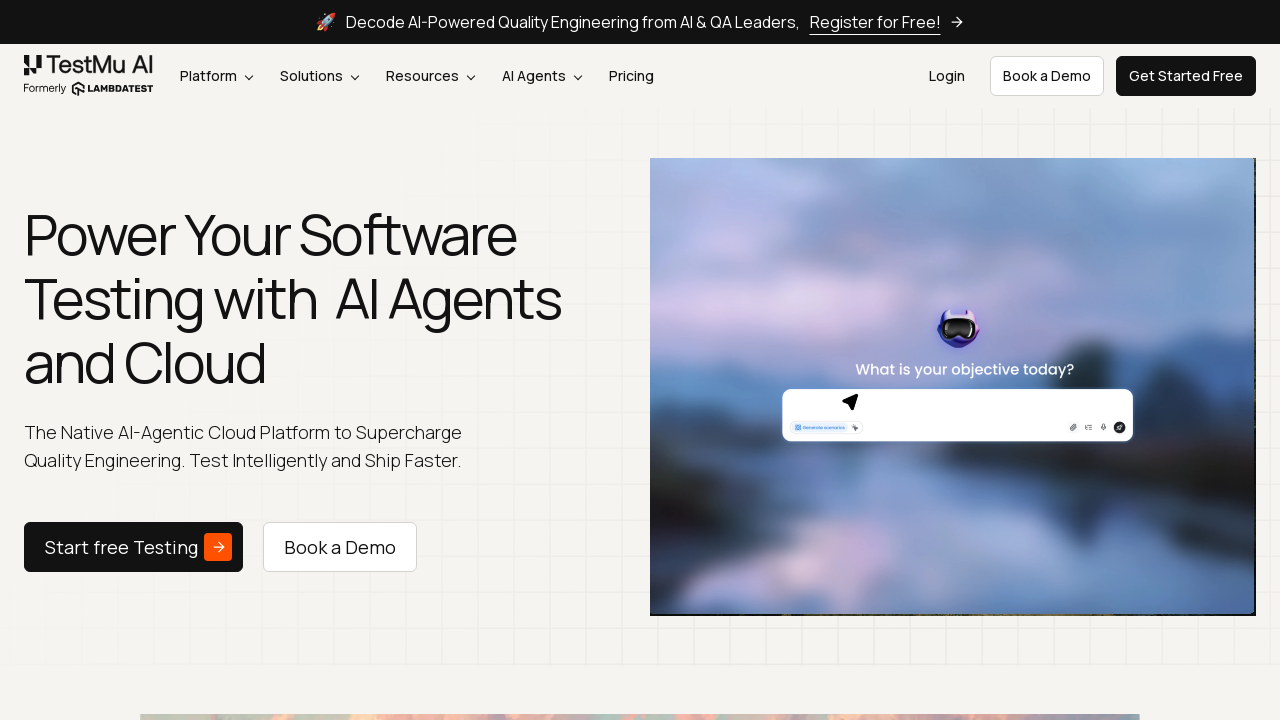